Tests multi-window handling by opening a new tab, extracting course information from one page, and using it to fill a form field in the original tab

Starting URL: https://rahulshettyacademy.com/angularpractice/

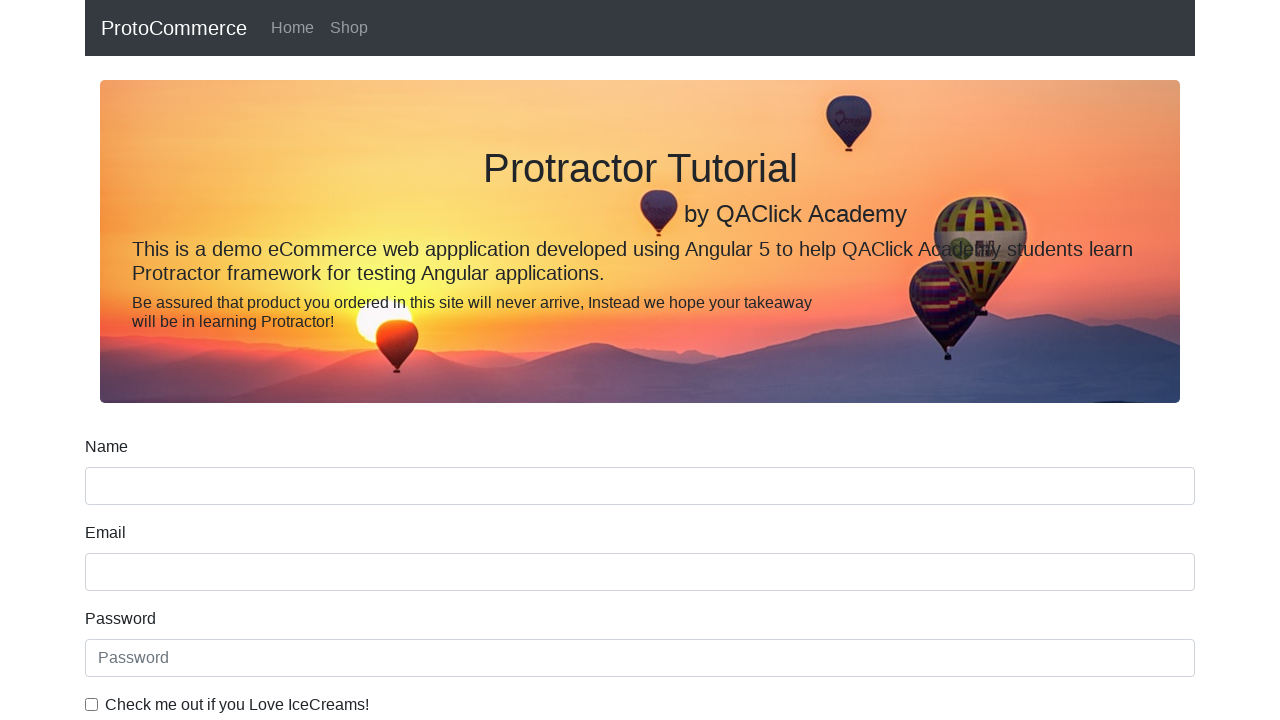

Opened a new tab/page
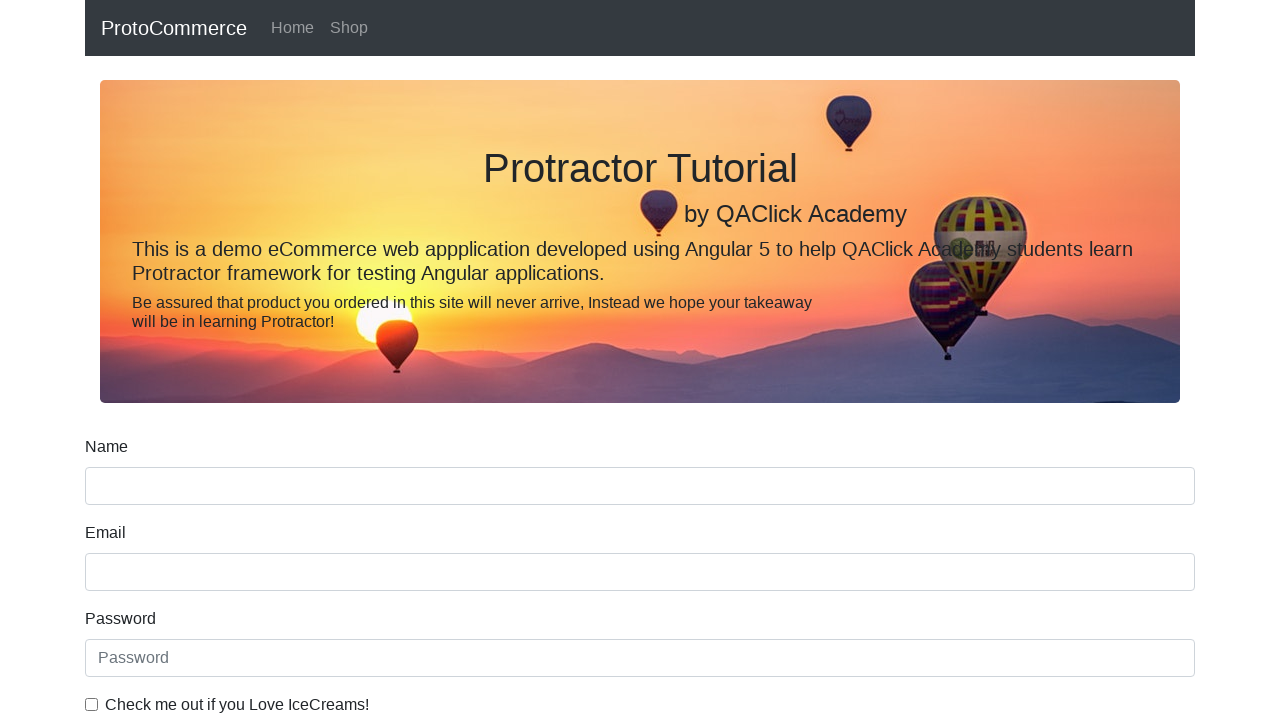

Navigated new tab to https://rahulshettyacademy.com
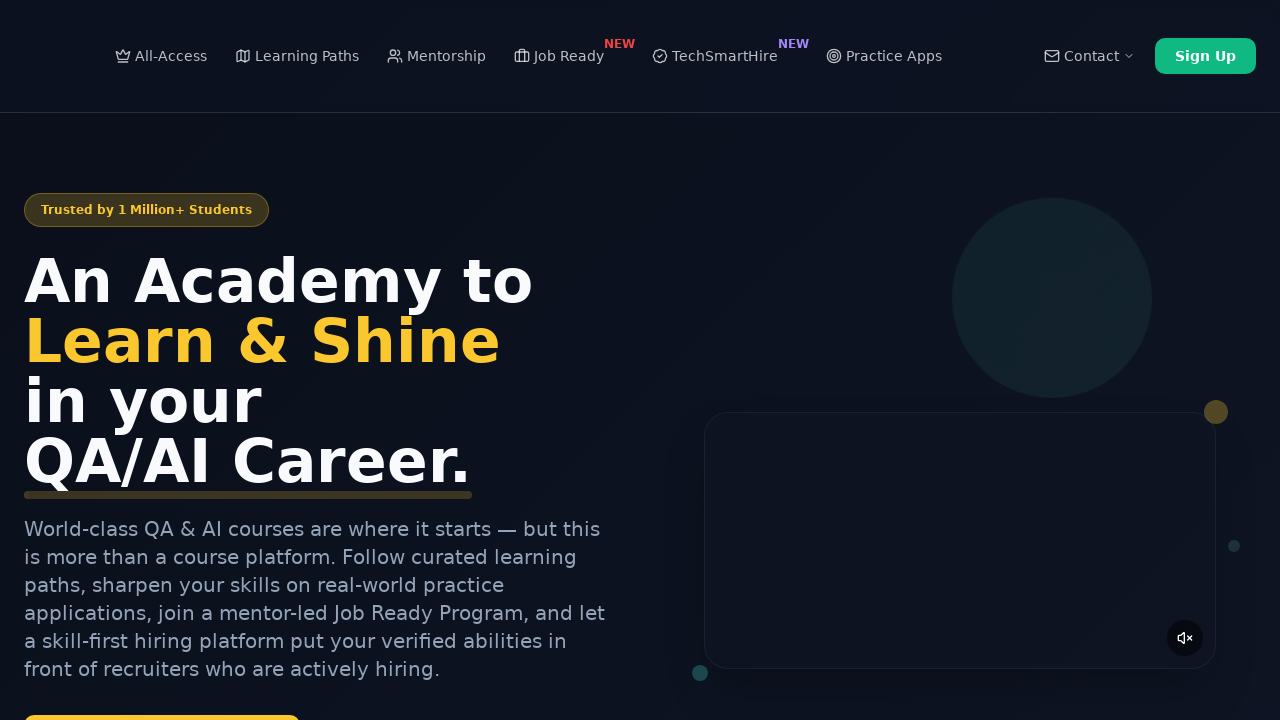

Located course links on new tab
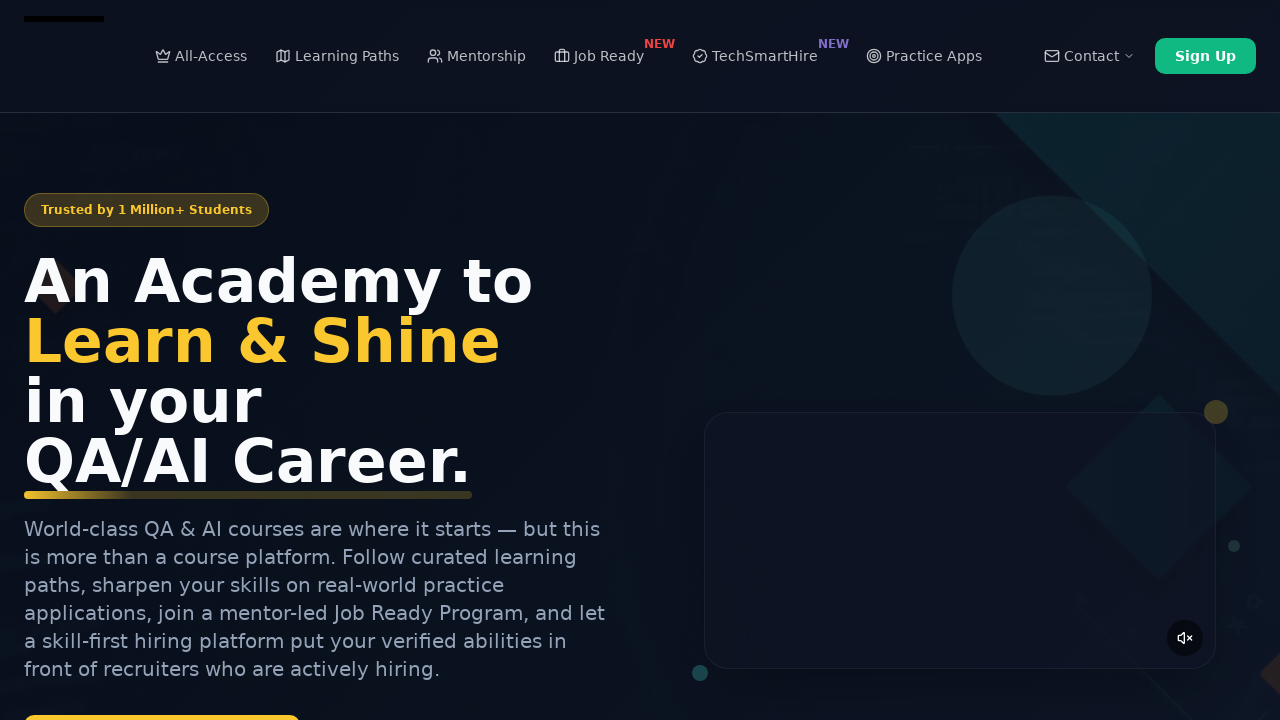

Extracted course name from second course link: Playwright Testing
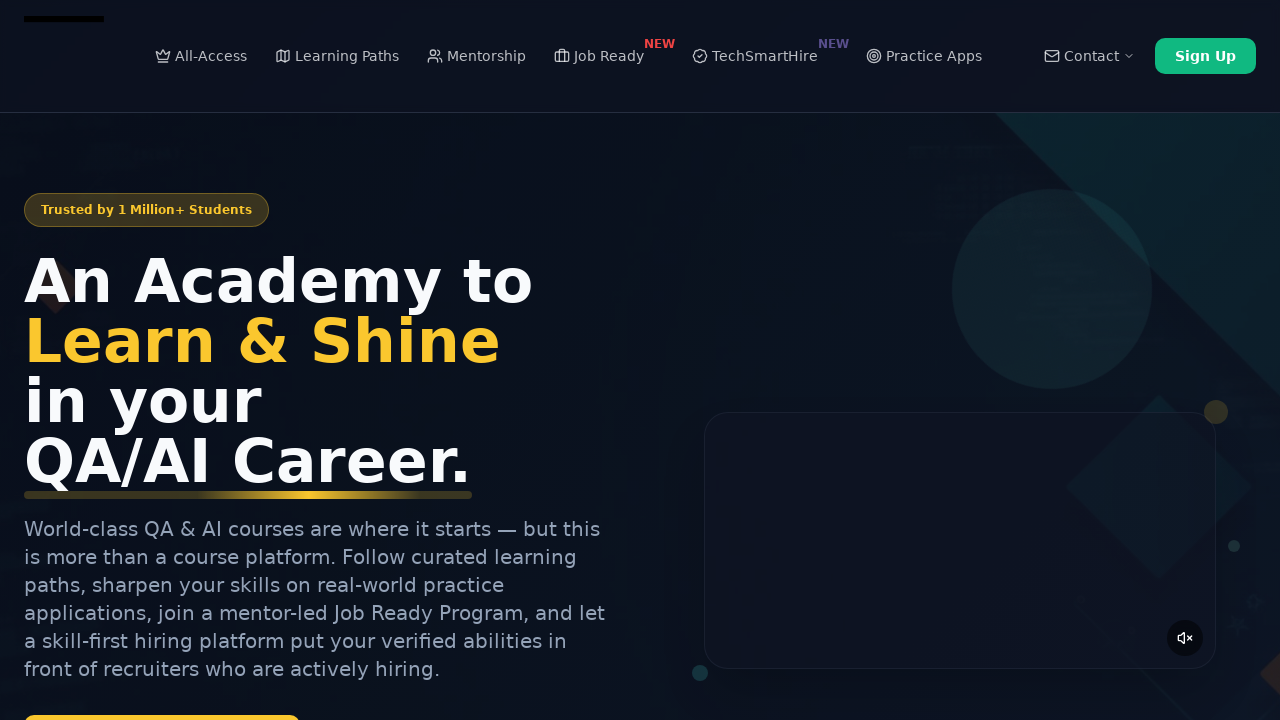

Closed the new tab
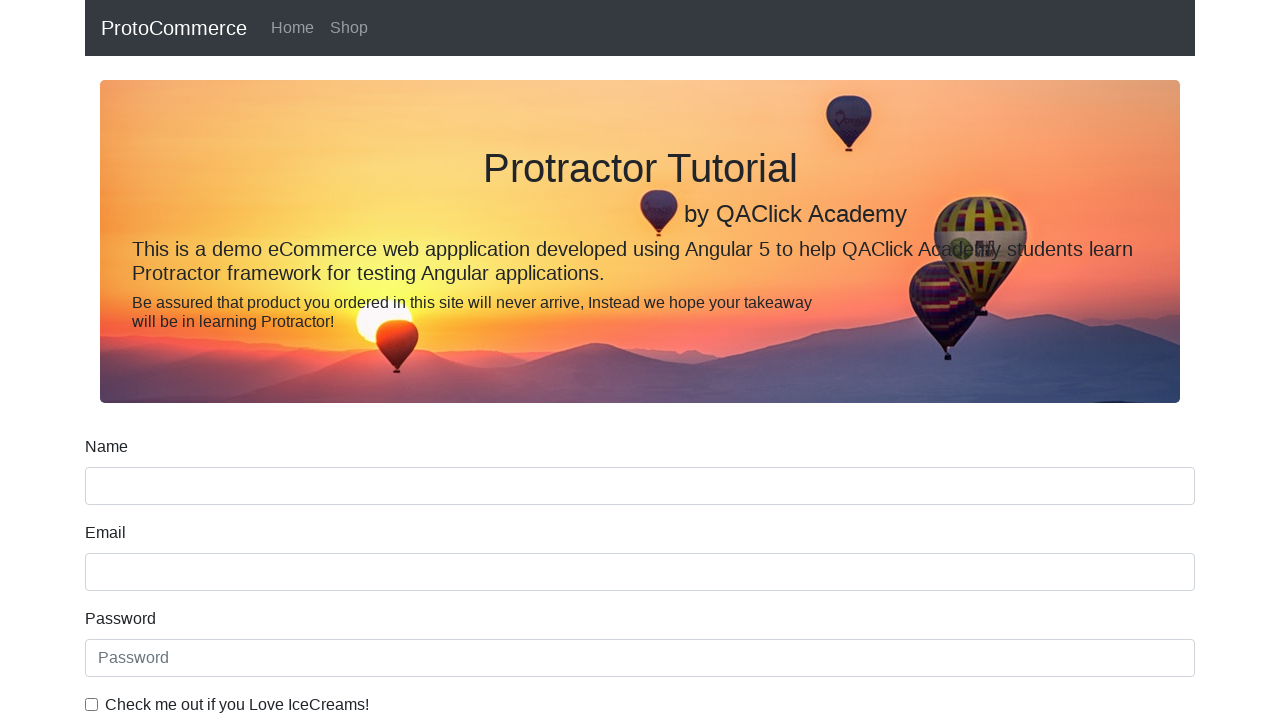

Filled name field in original page with course name: Playwright Testing on (//input[@name='name'])[1]
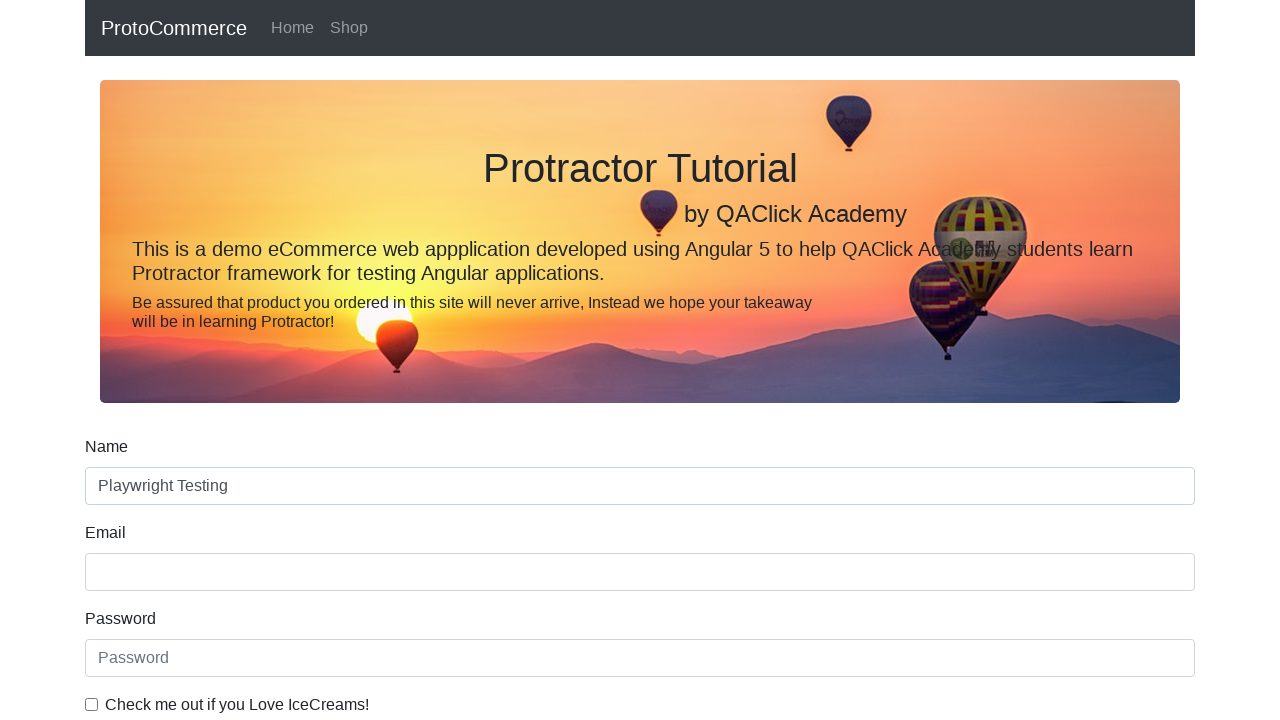

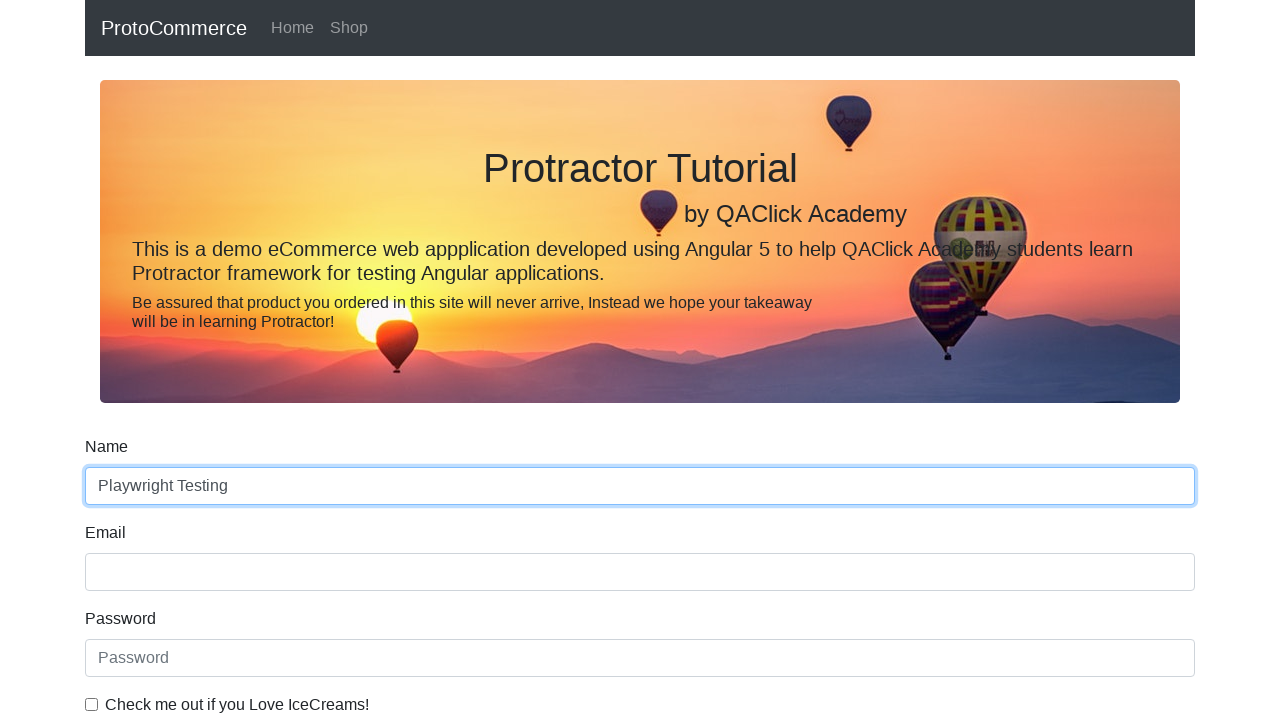